Tests the InspiroBot quote generator by clicking the generate button and waiting for an inspirational image to appear on the page.

Starting URL: https://www.inspirobot.me

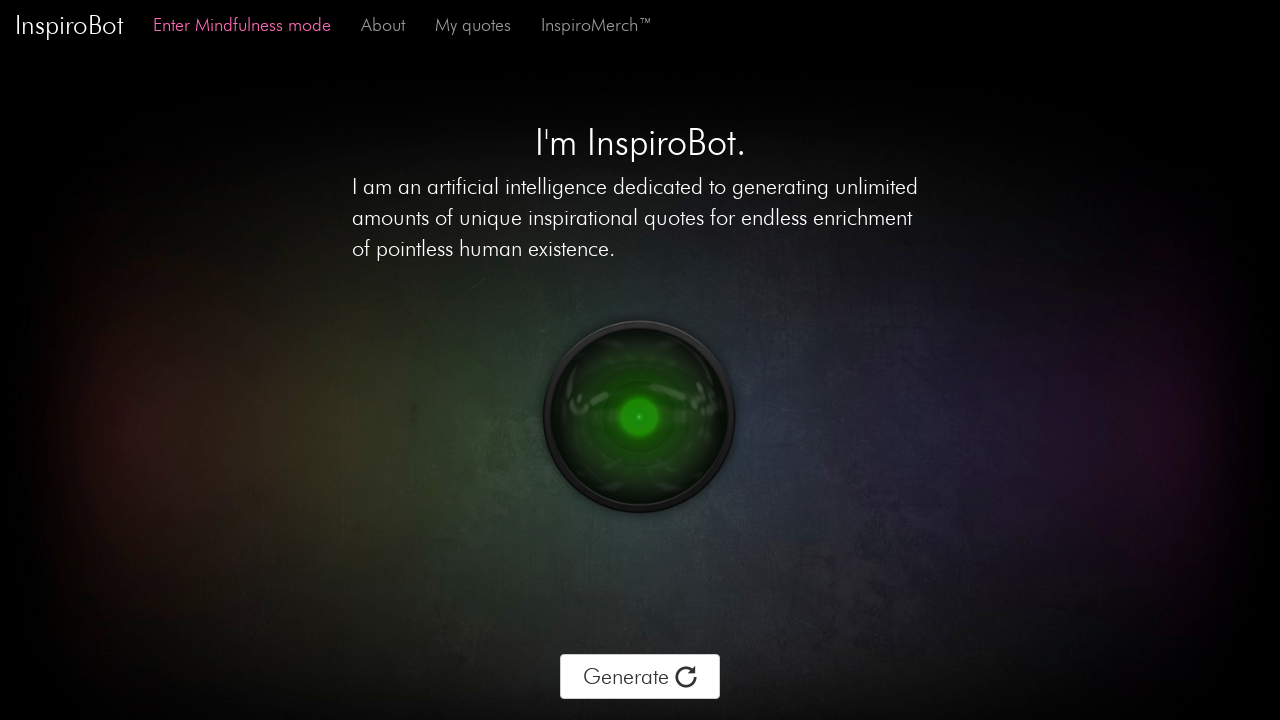

Generate button is visible on InspiroBot page
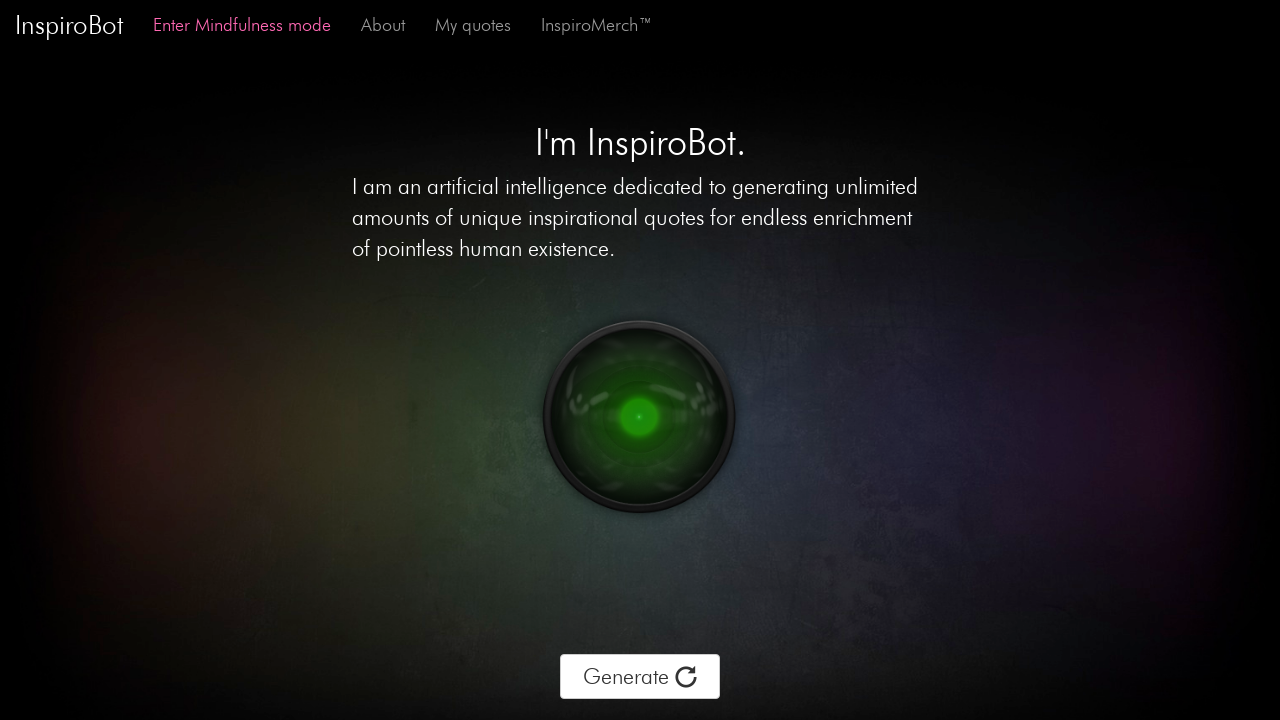

Clicked the generate button to request an inspirational image at (640, 677) on xpath=/html/body/div[2]/div[1]/div[1]/div[2]/div
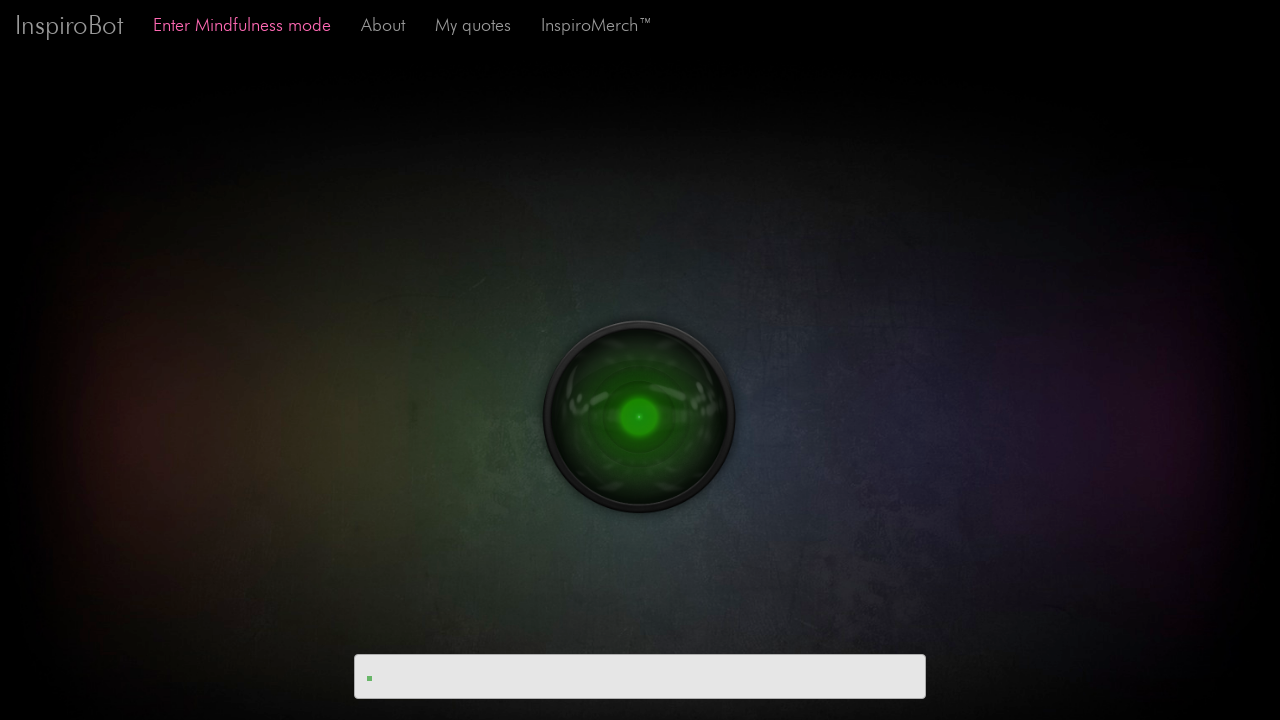

Inspirational image has been generated and is now visible
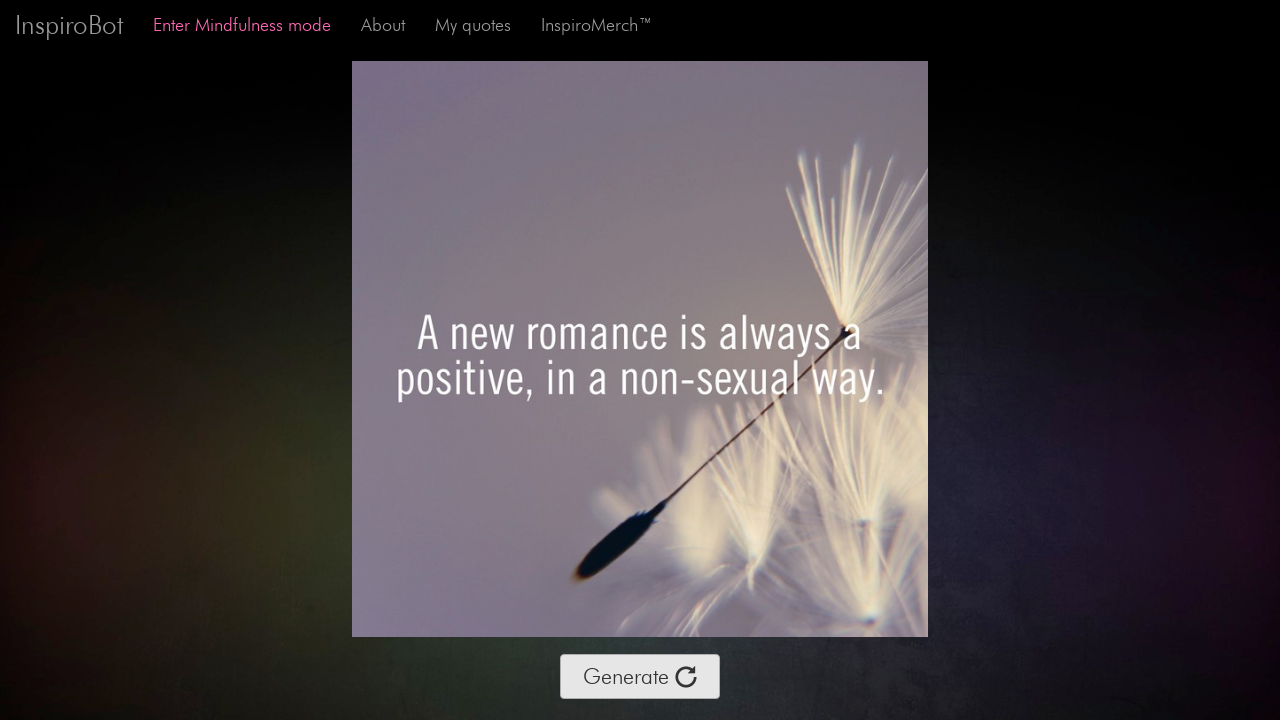

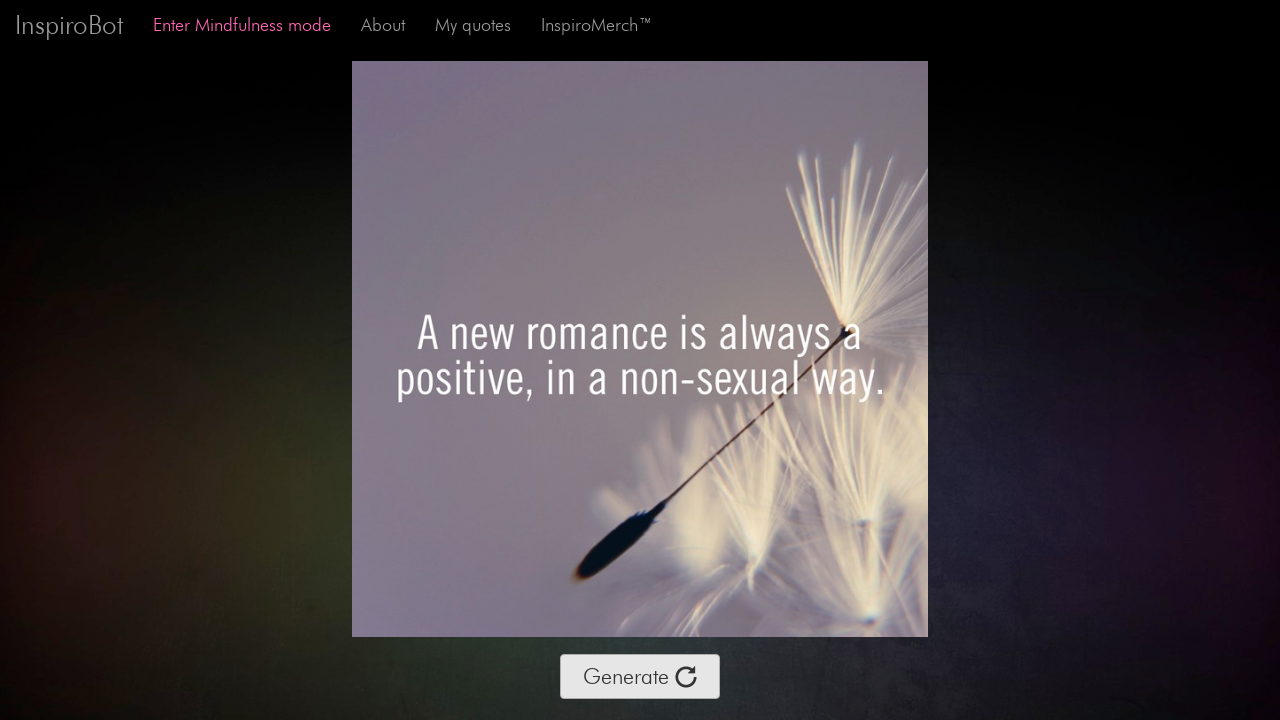